Verifies that the login page is displayed by checking the URL contains "login"

Starting URL: https://opensource-demo.orangehrmlive.com/

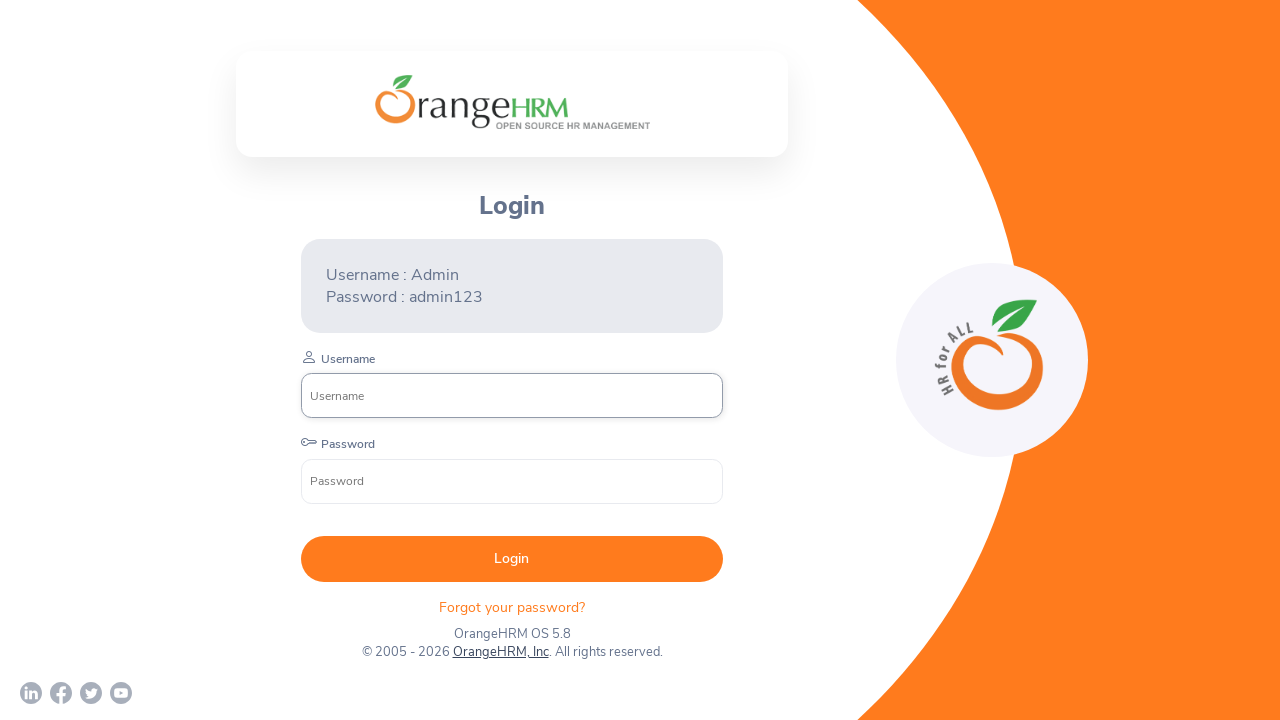

Navigated to OrangeHRM login page
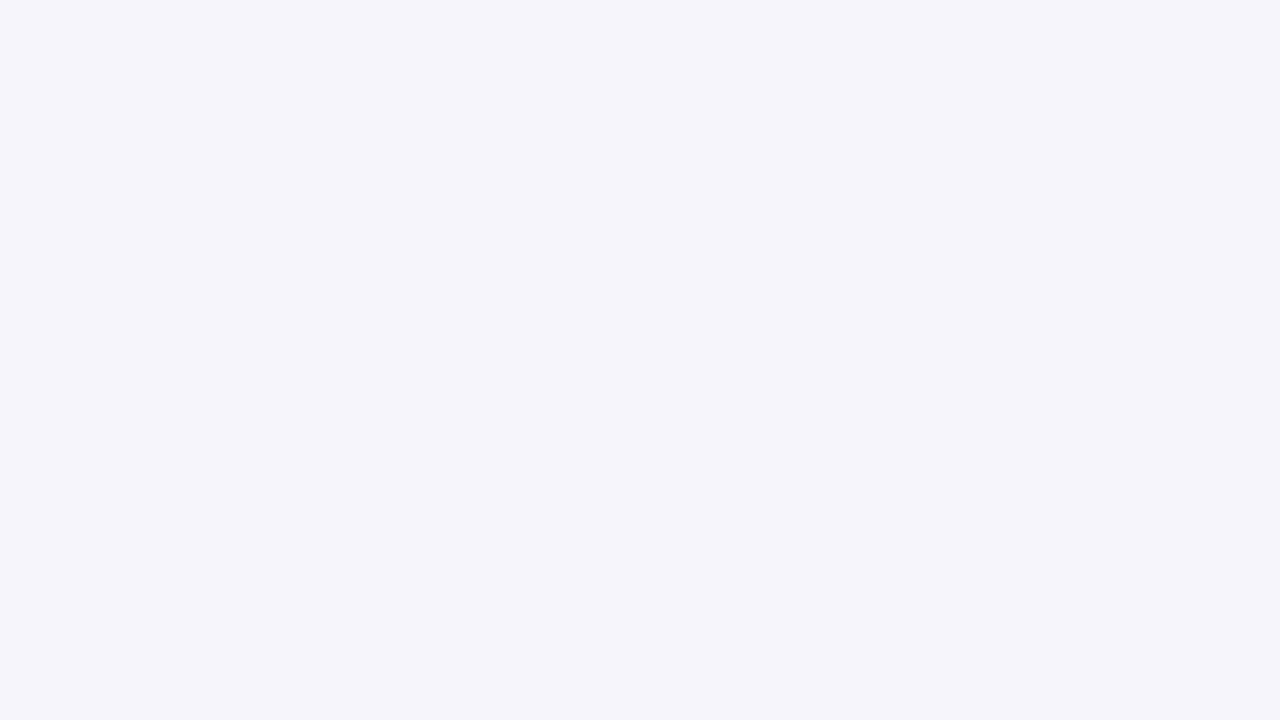

Verified that login page URL contains 'login'
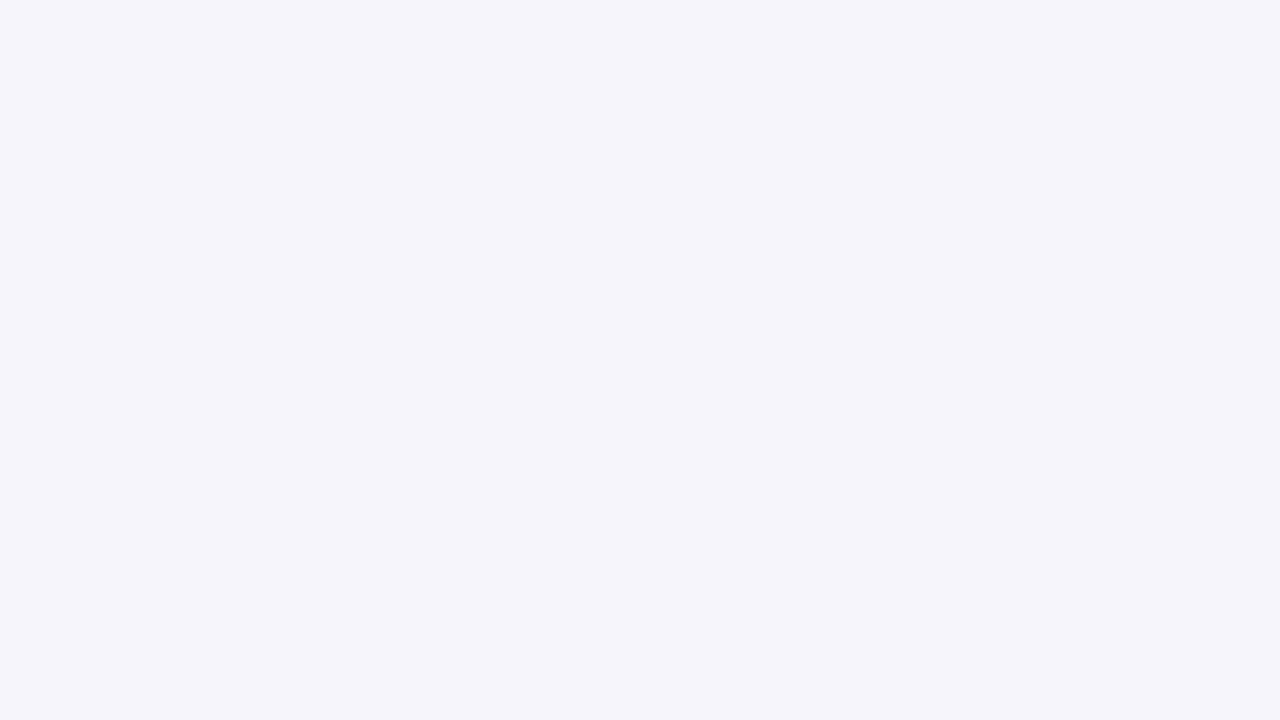

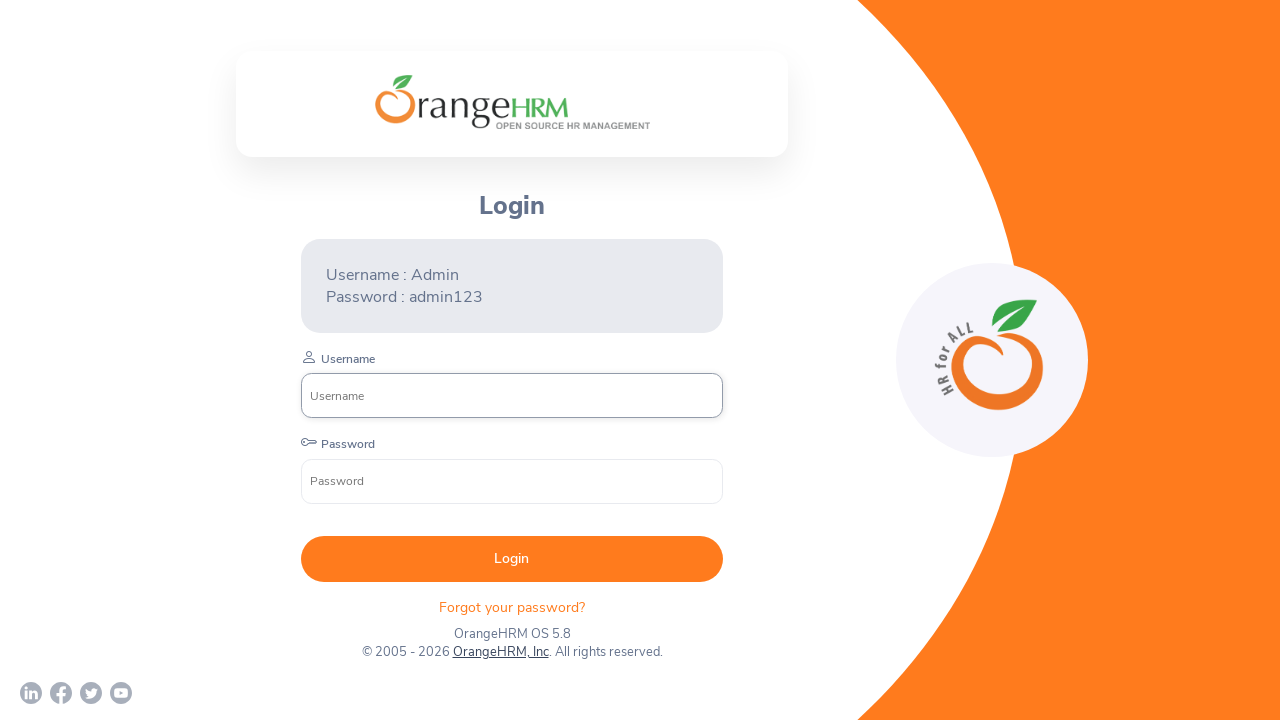